Complete flow testing dynamic controls: removing checkbox, enabling input, and disabling input with message verifications

Starting URL: https://the-internet.herokuapp.com/

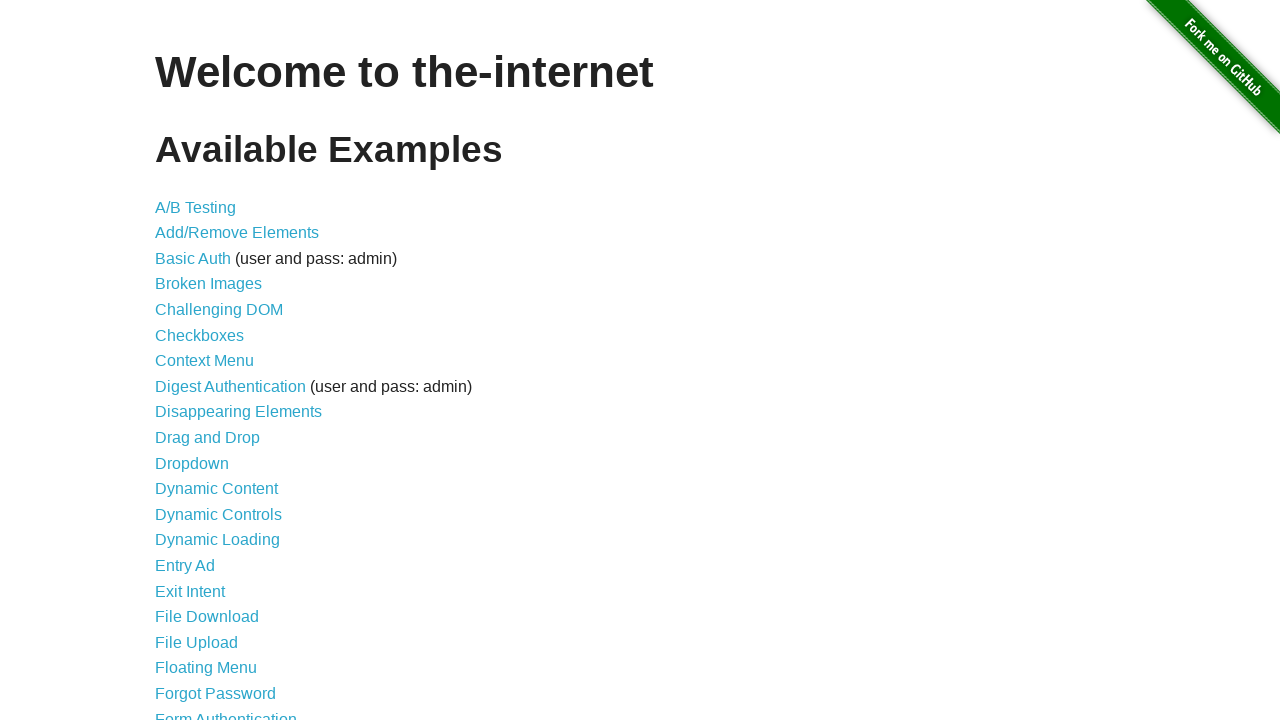

Clicked on Dynamic Controls link to navigate to test page at (218, 514) on a:has-text('Dynamic Controls')
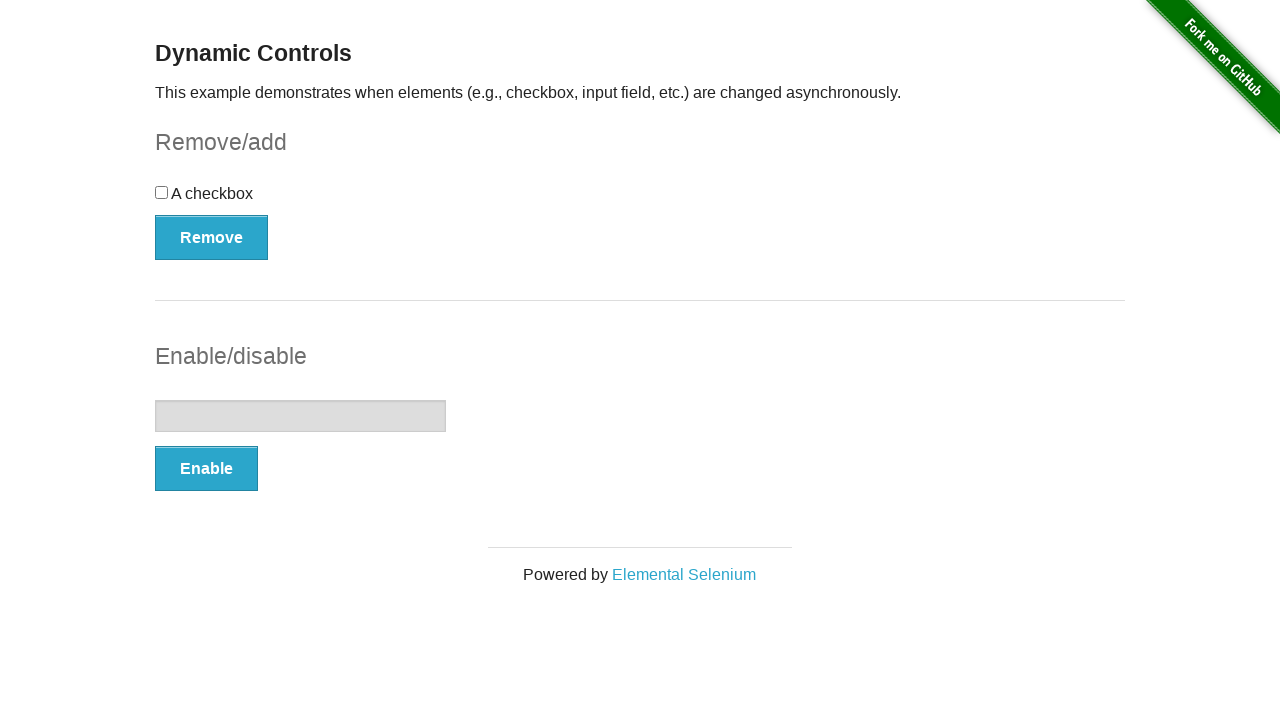

Clicked Remove button to remove checkbox at (212, 237) on button:has-text('Remove')
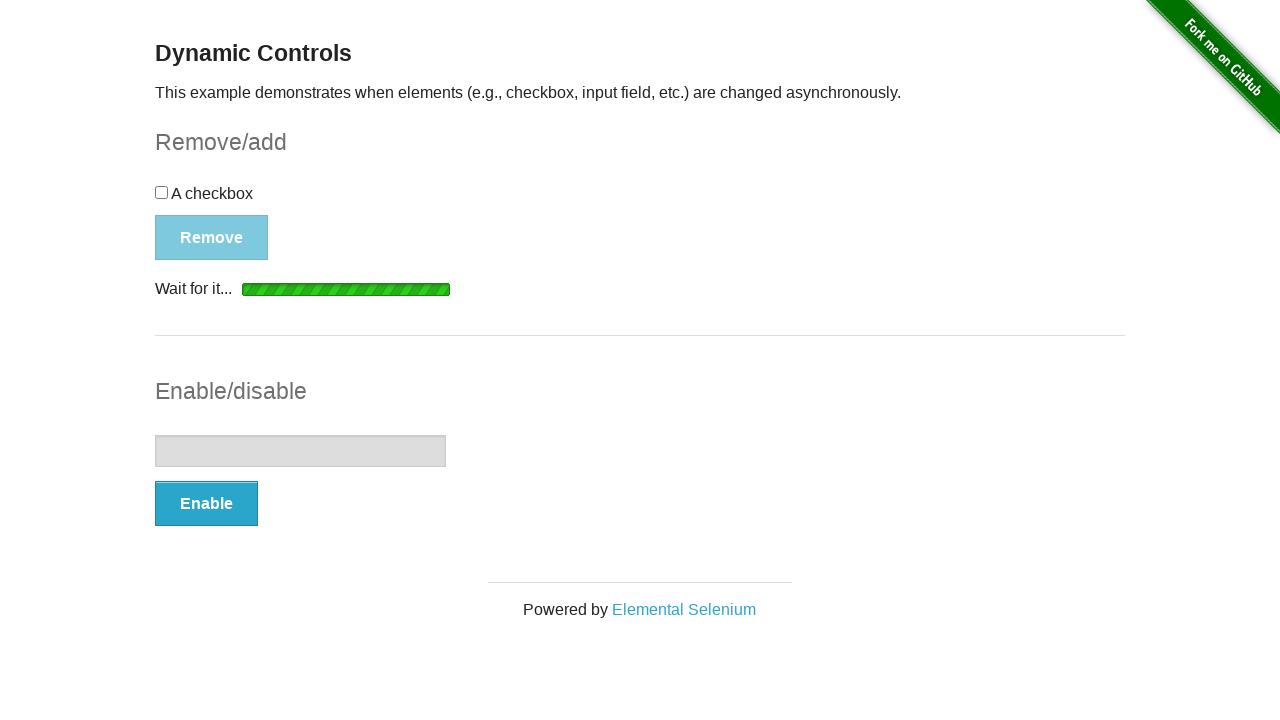

Verified 'It's gone!' message appeared after checkbox removal
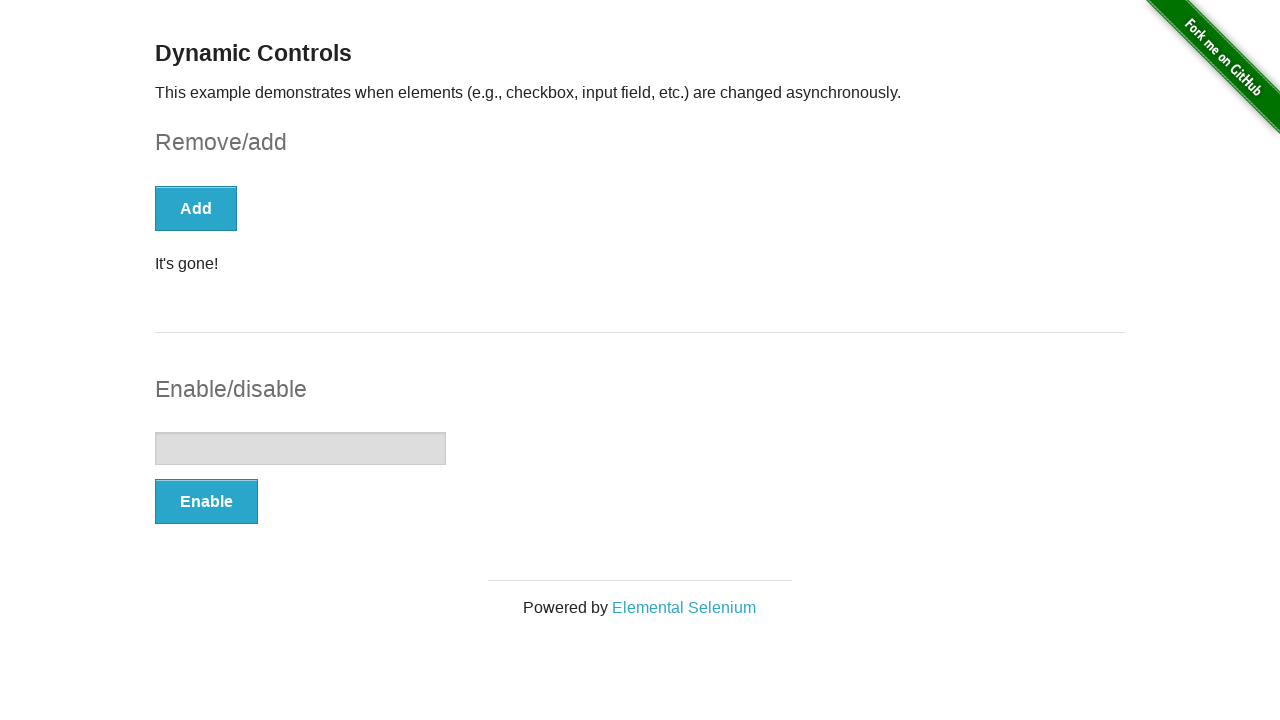

Verified checkbox element was detached from DOM
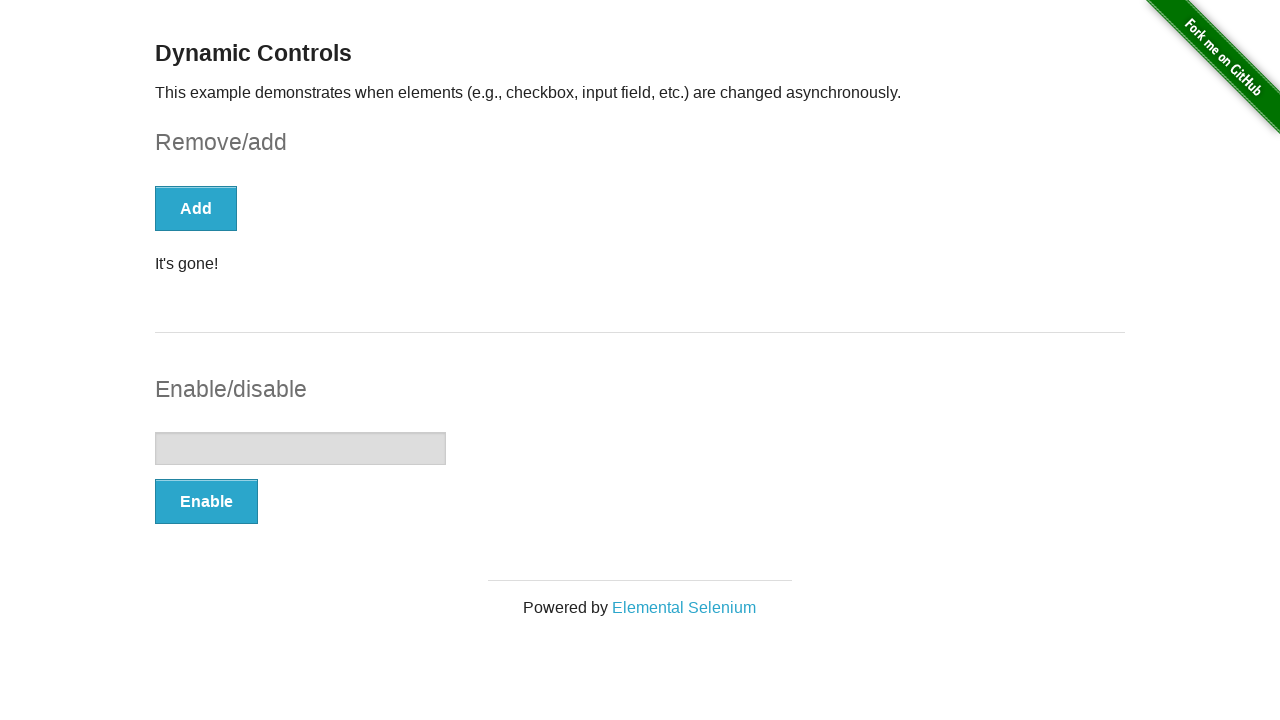

Clicked Enable button to enable input field at (206, 501) on button:has-text('Enable')
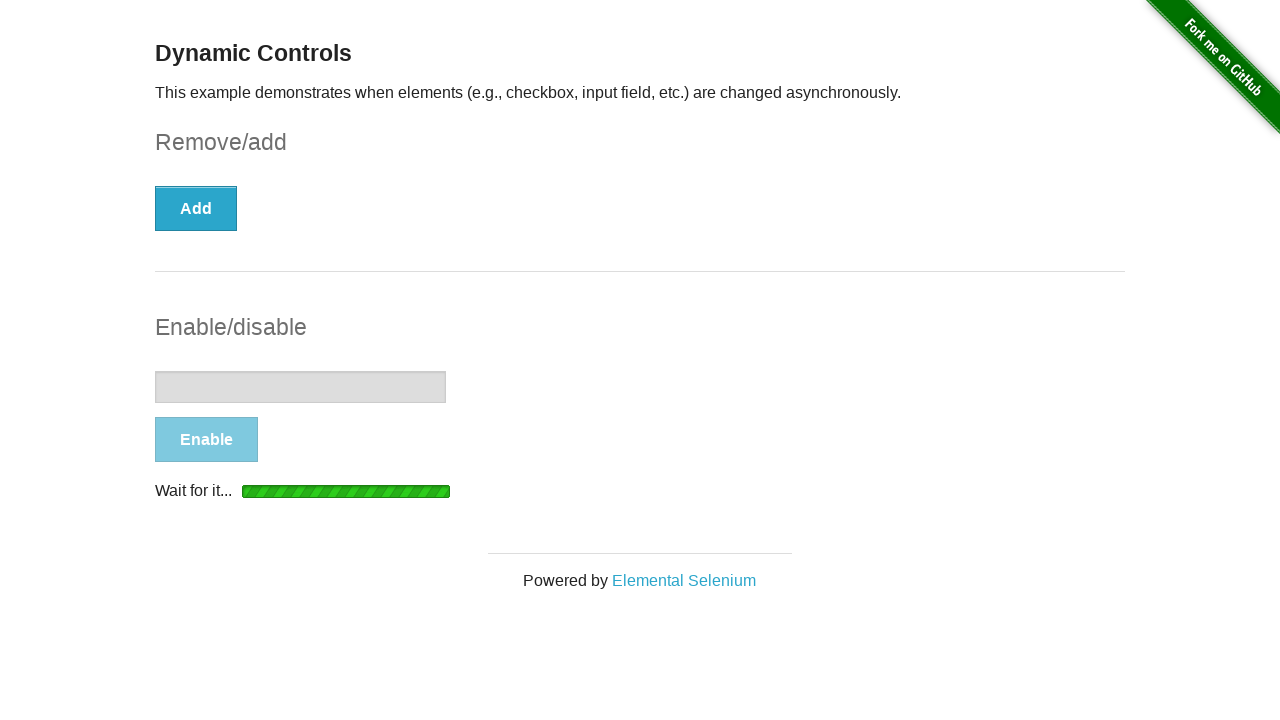

Verified 'It's enabled!' message appeared after input was enabled
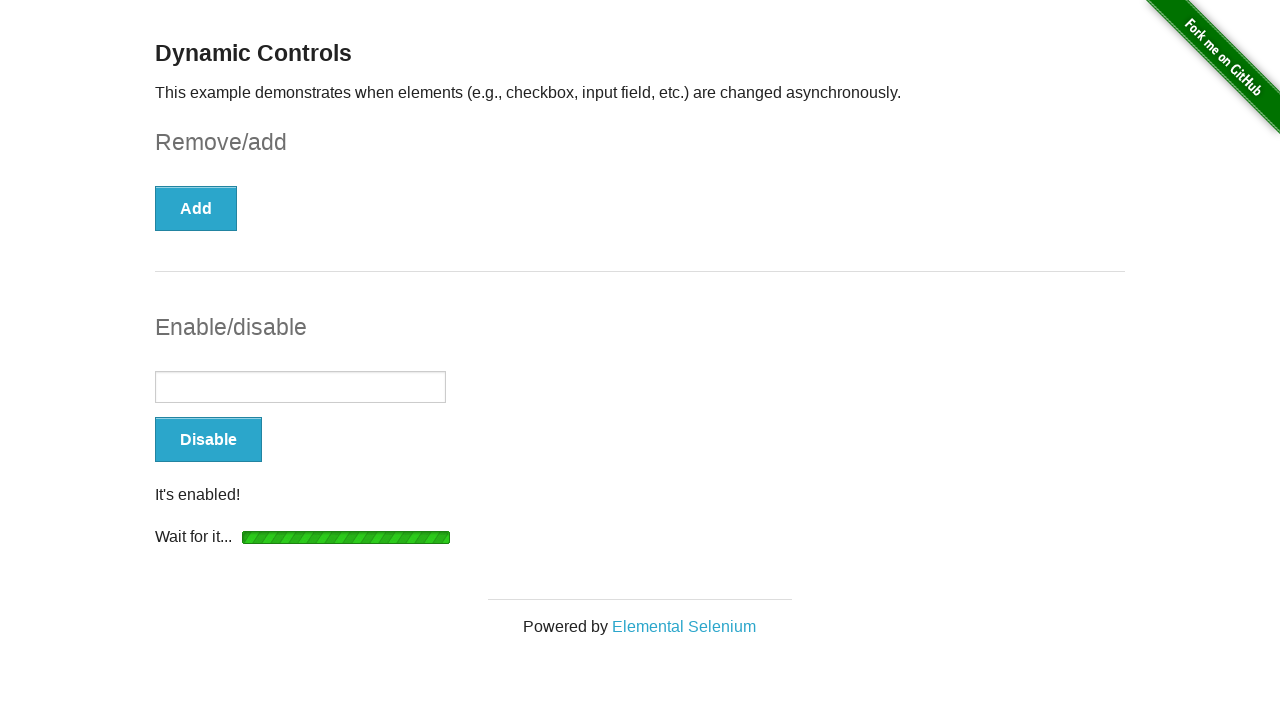

Clicked Disable button to disable input field at (208, 440) on button:has-text('Disable')
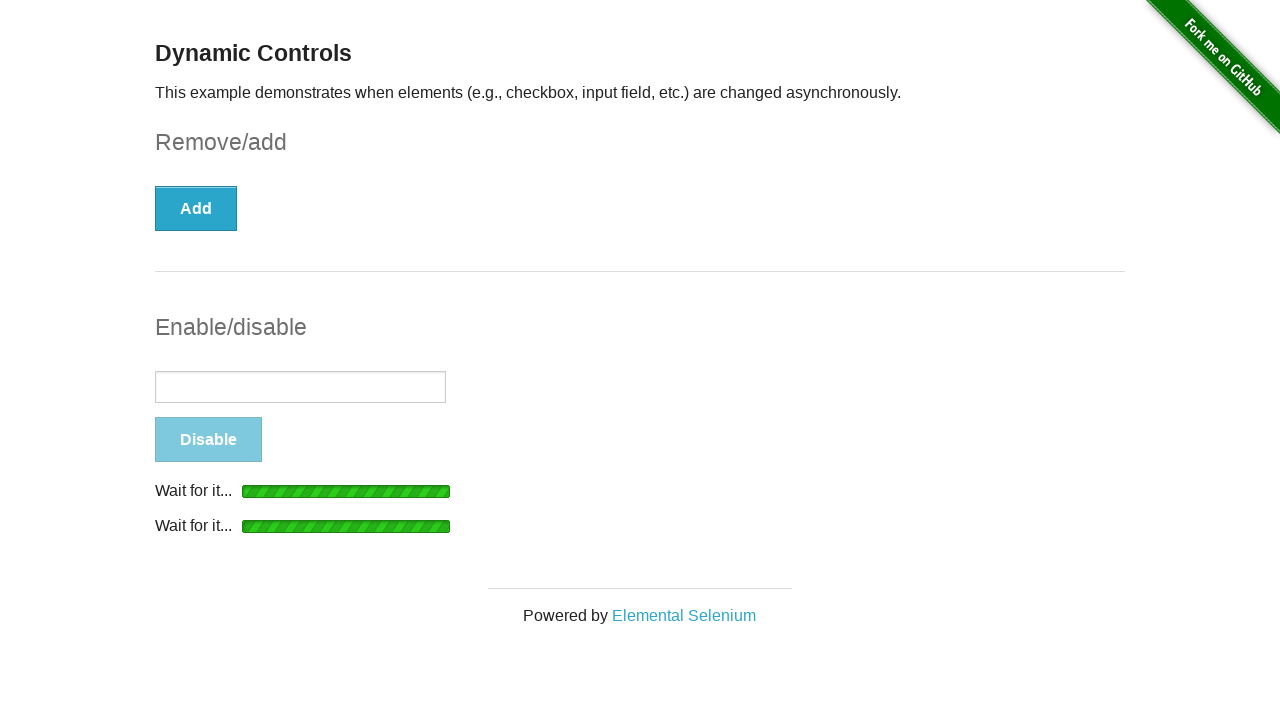

Verified 'It's disabled!' message appeared after input was disabled
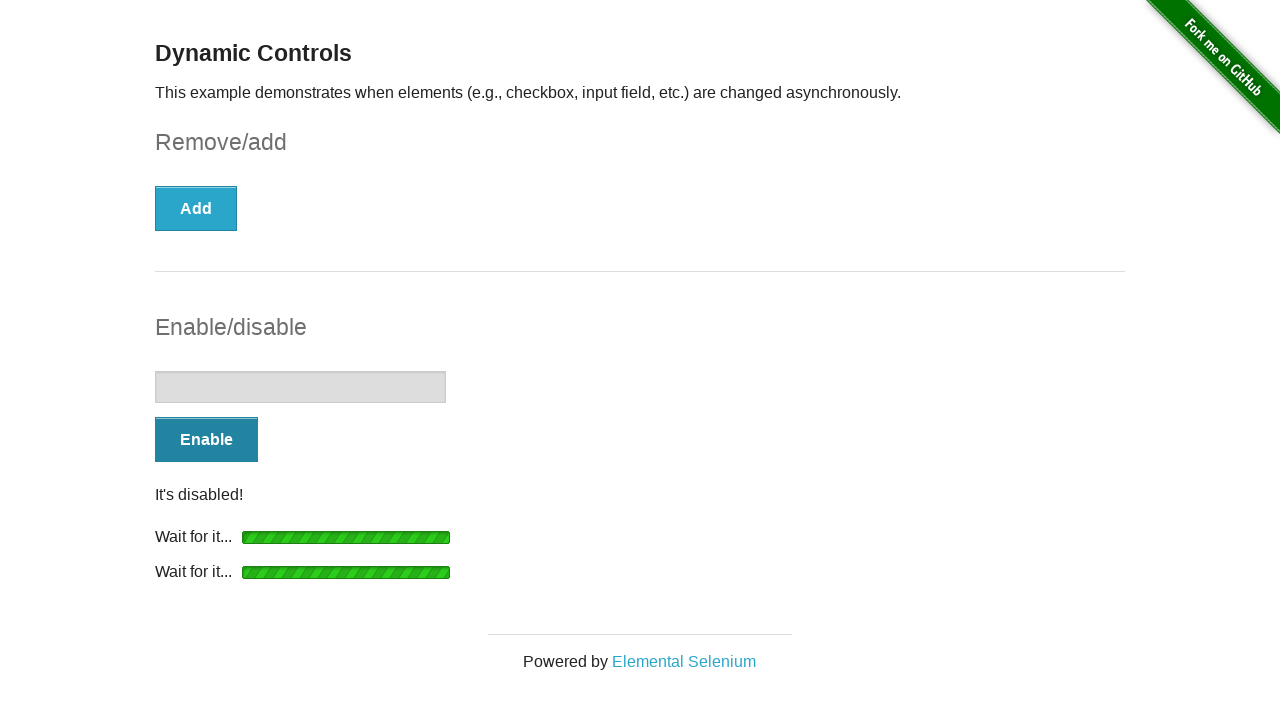

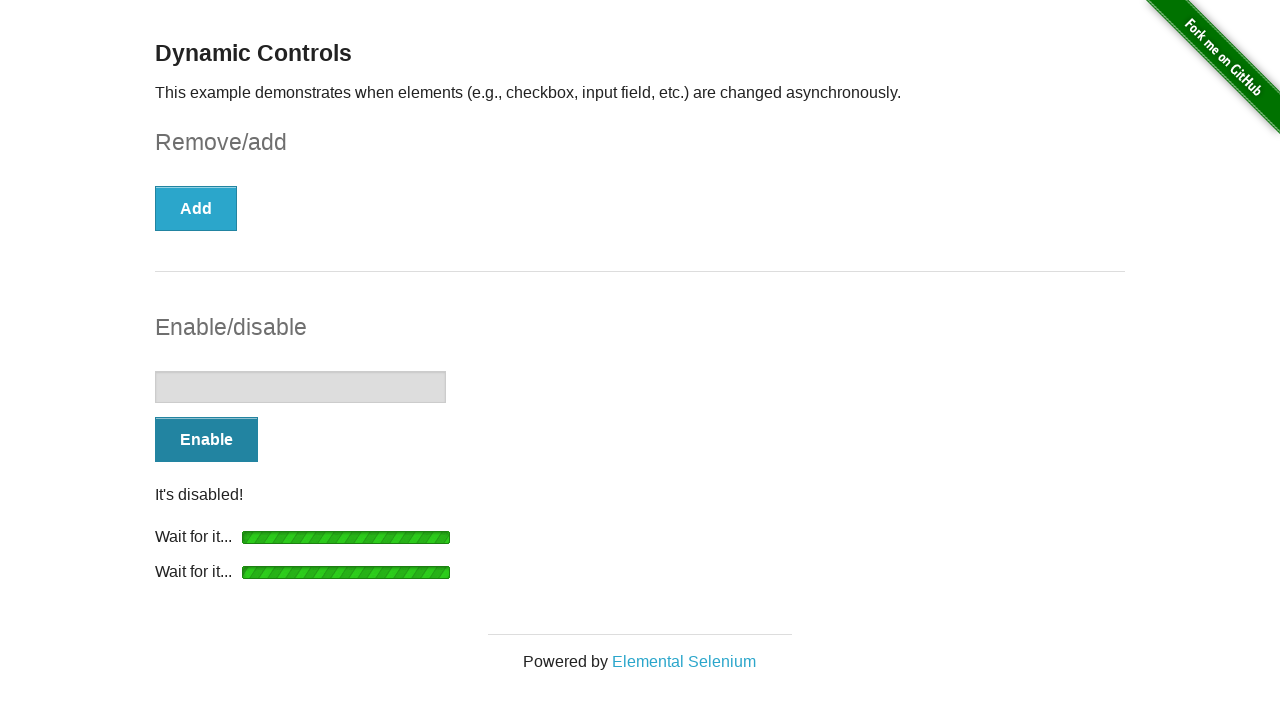